Tests that the main navigation menu exists and contains functional links by checking for nav elements and catalog/category links

Starting URL: https://www.pandashop.md/

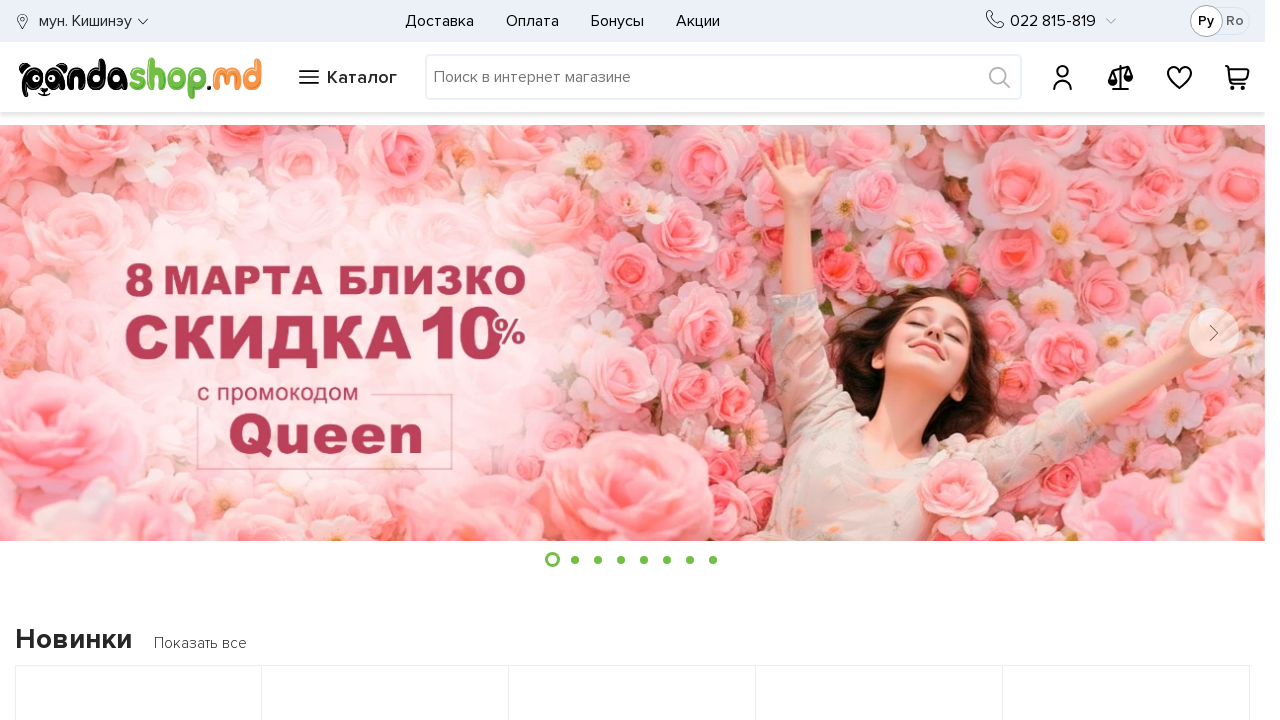

Navigated to https://www.pandashop.md/
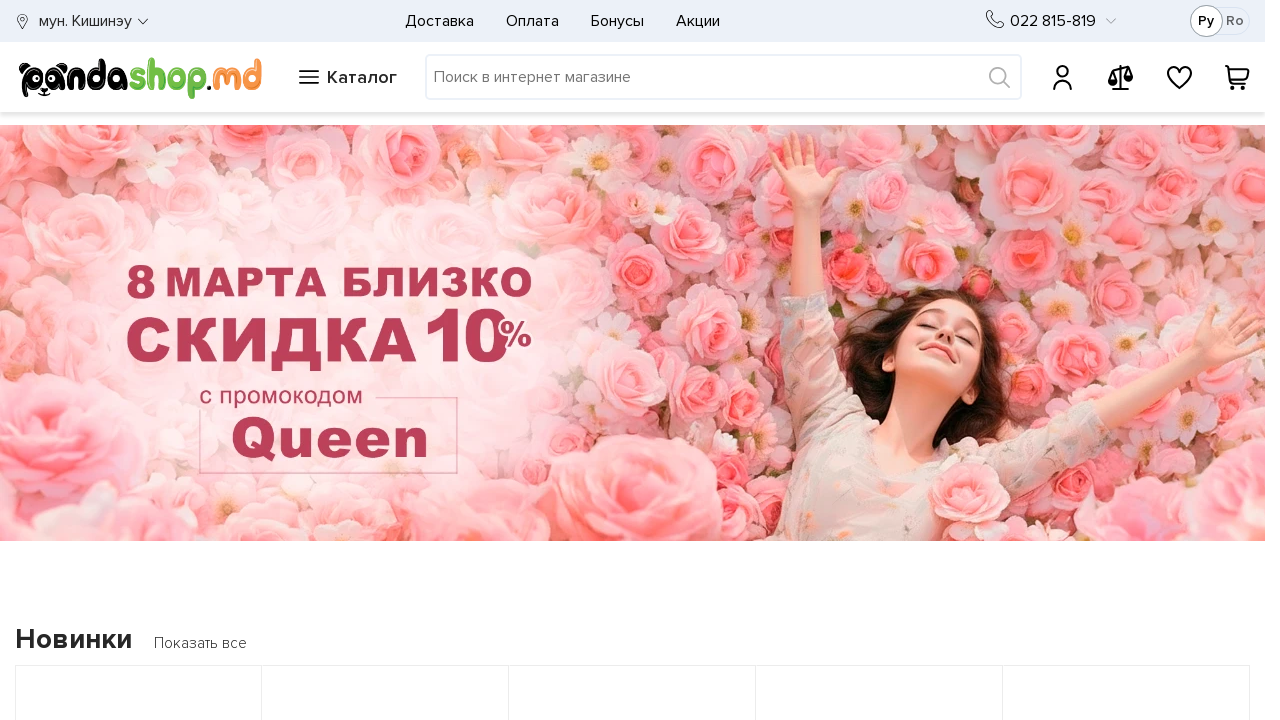

Navigation element found with selector 'nav' and is visible
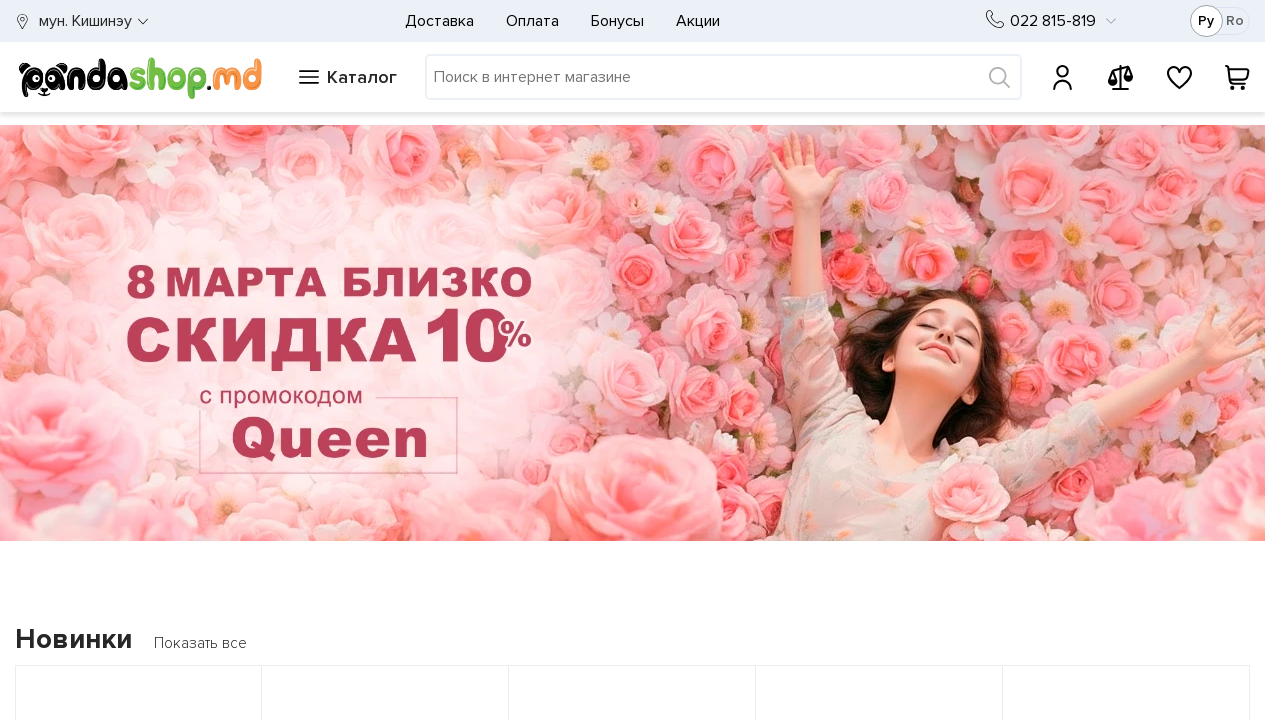

Found 4 links in navigation element
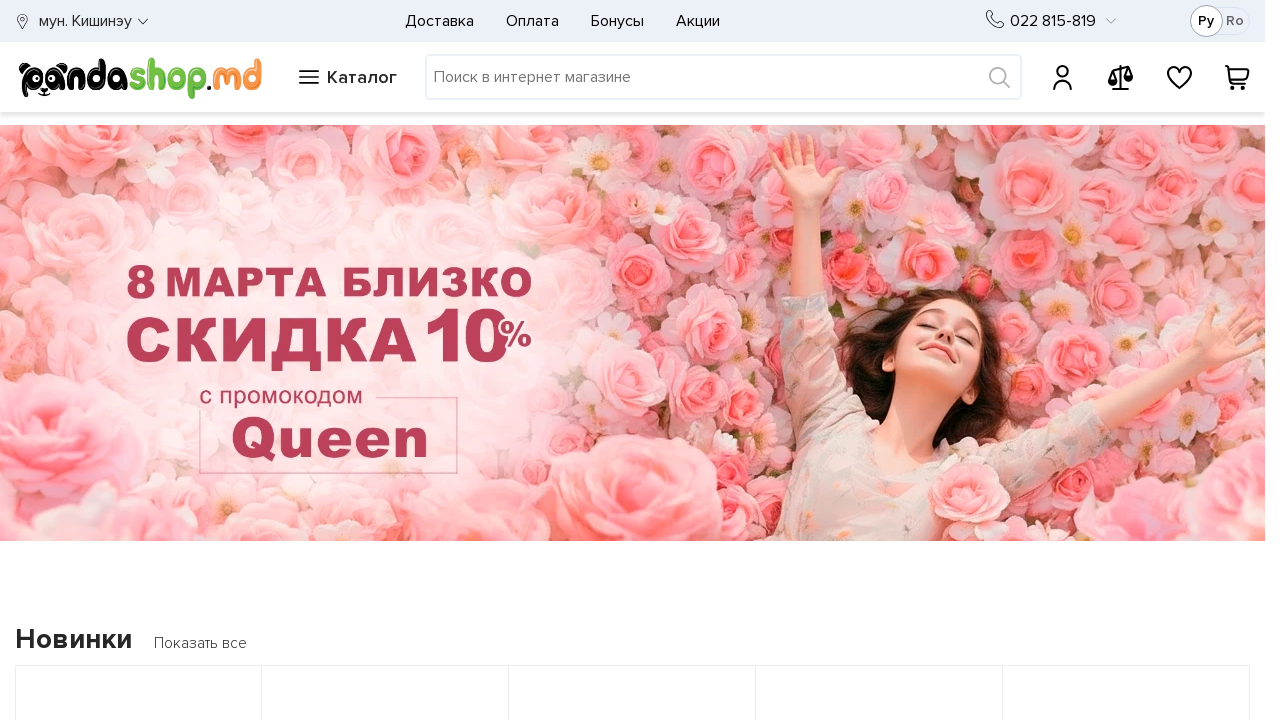

Assertion passed: Navigation menu exists and contains functional links
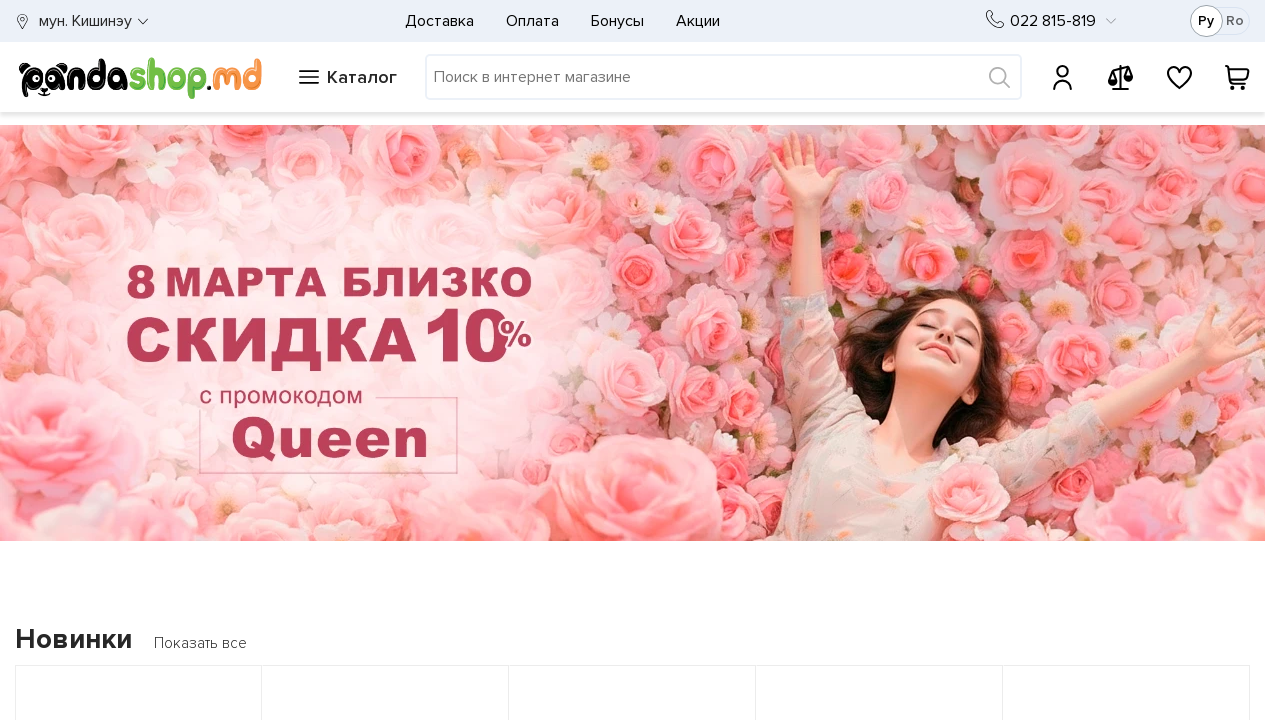

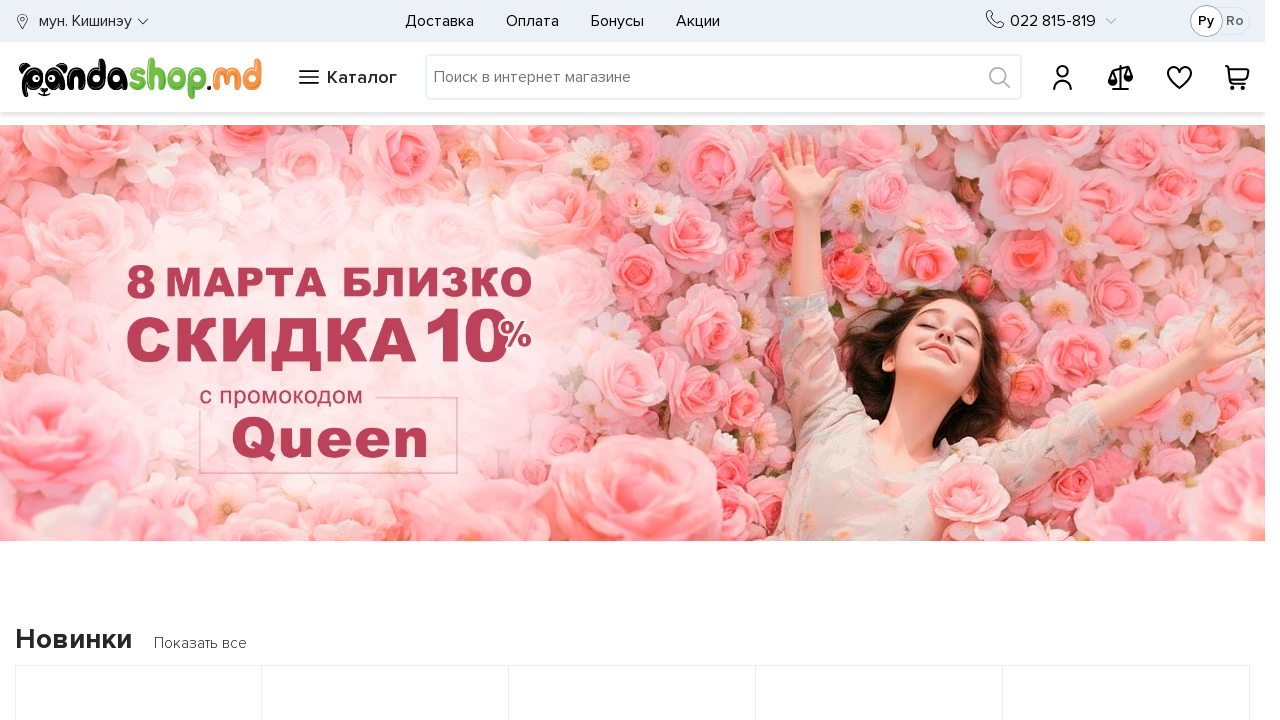